Tests dynamic element addition by clicking an 'Add Element' button and verifying a new element appears on the page.

Starting URL: https://the-internet.herokuapp.com/add_remove_elements/

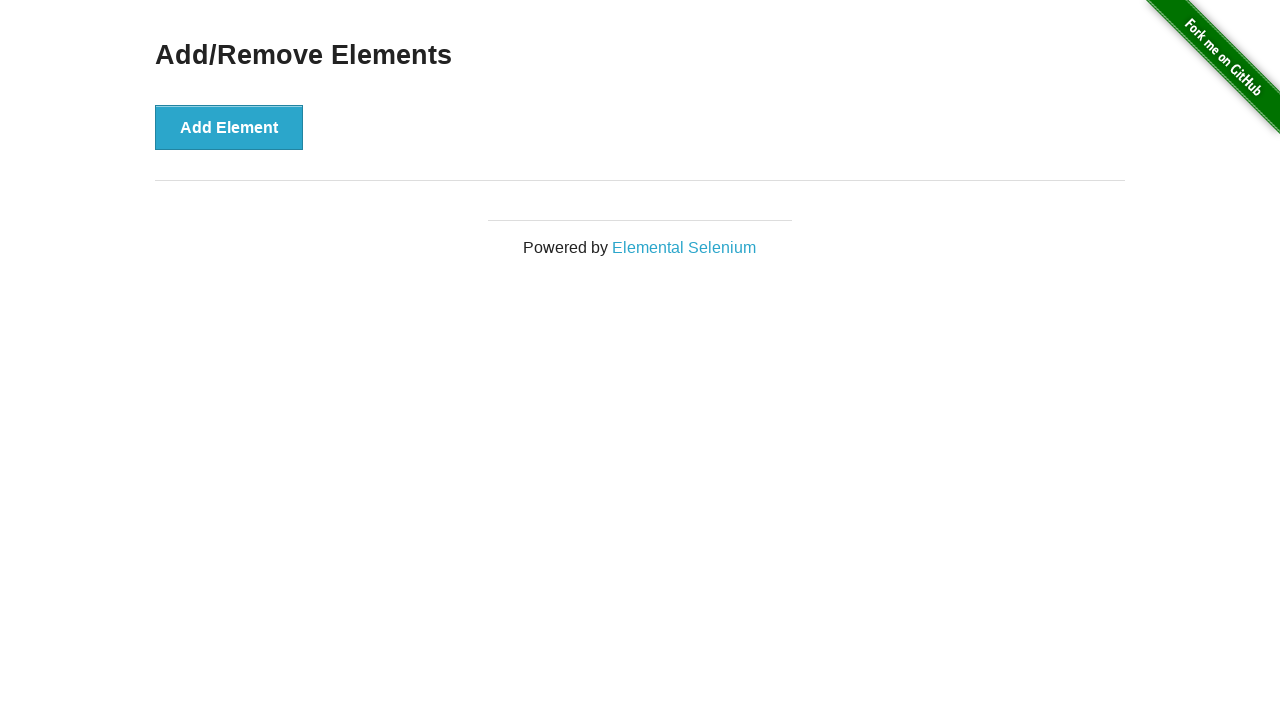

Clicked the 'Add Element' button at (229, 127) on button[onclick="addElement()"]
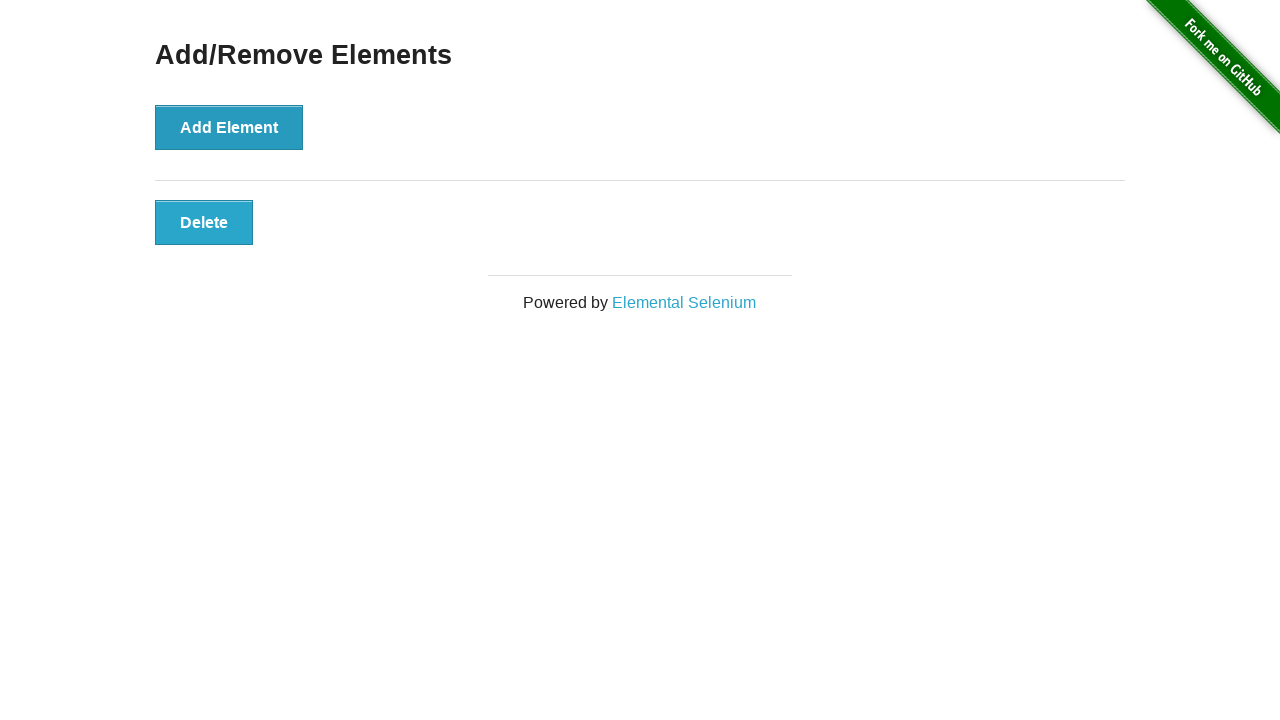

Verified that a new element with class 'added-manually' appeared on the page
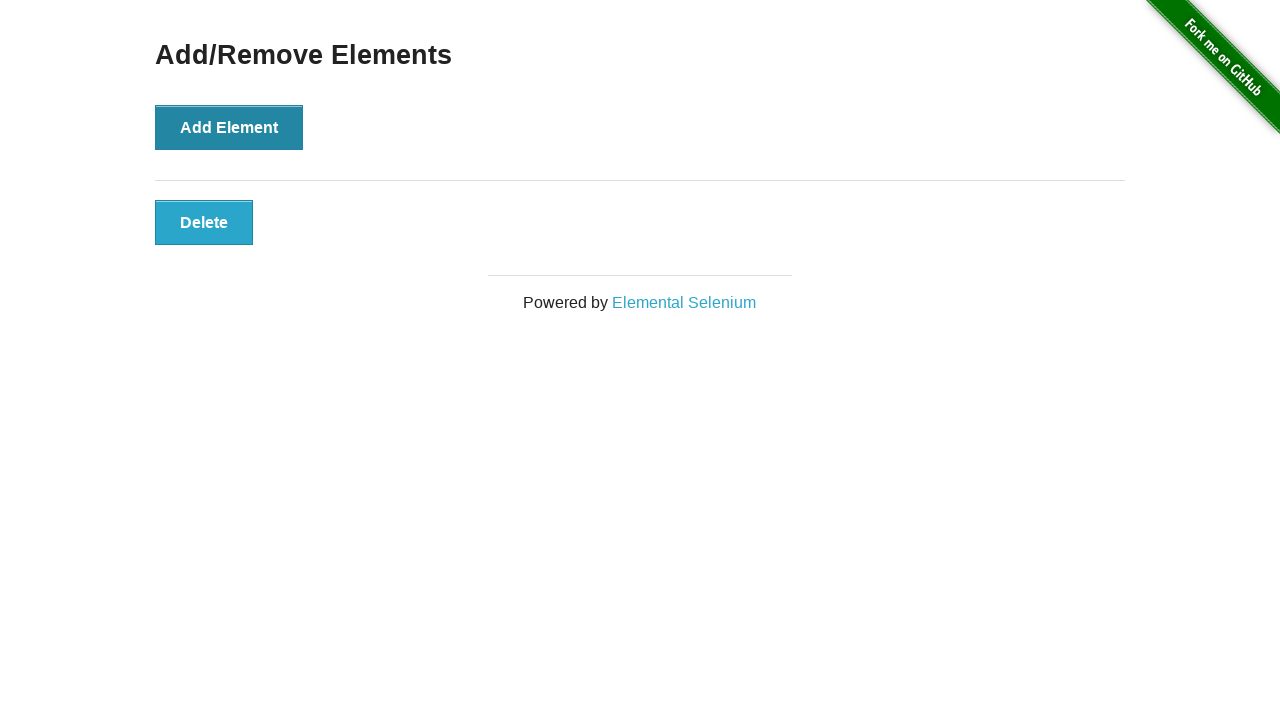

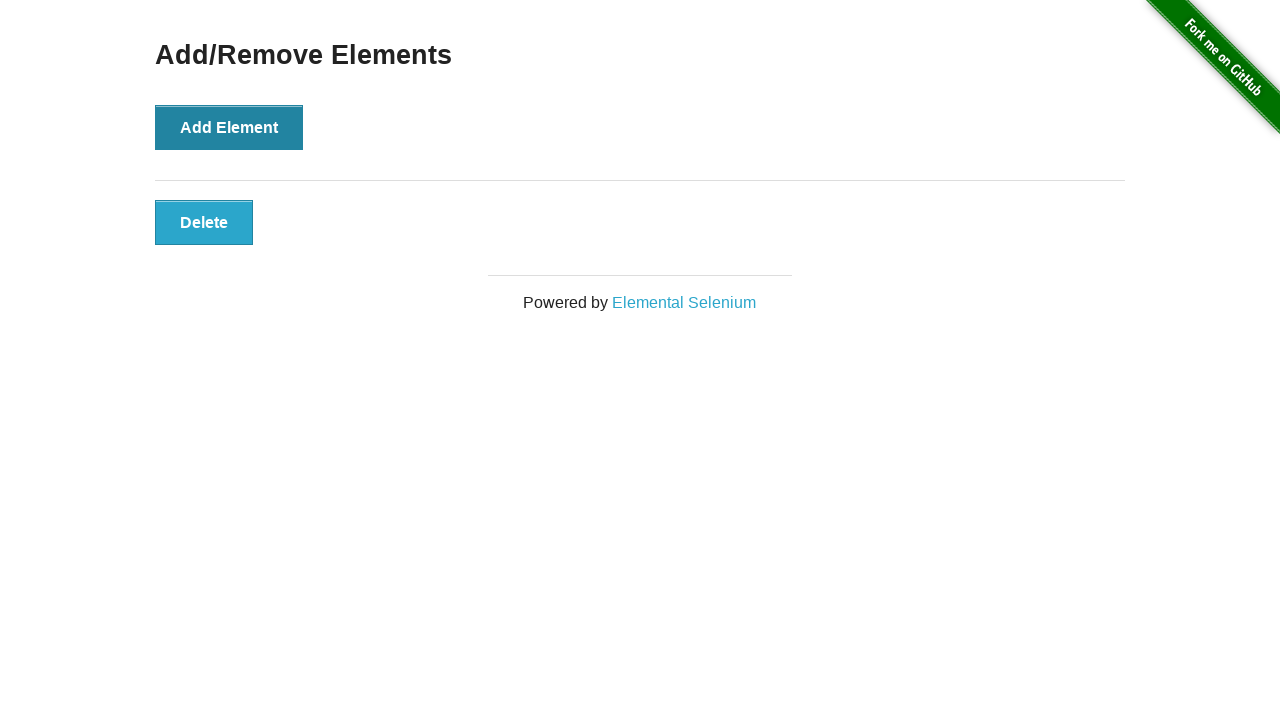